Tests iframe interaction by navigating to the Frames section, opening the iFrame page, and typing text into an iframe editor

Starting URL: https://the-internet.herokuapp.com/

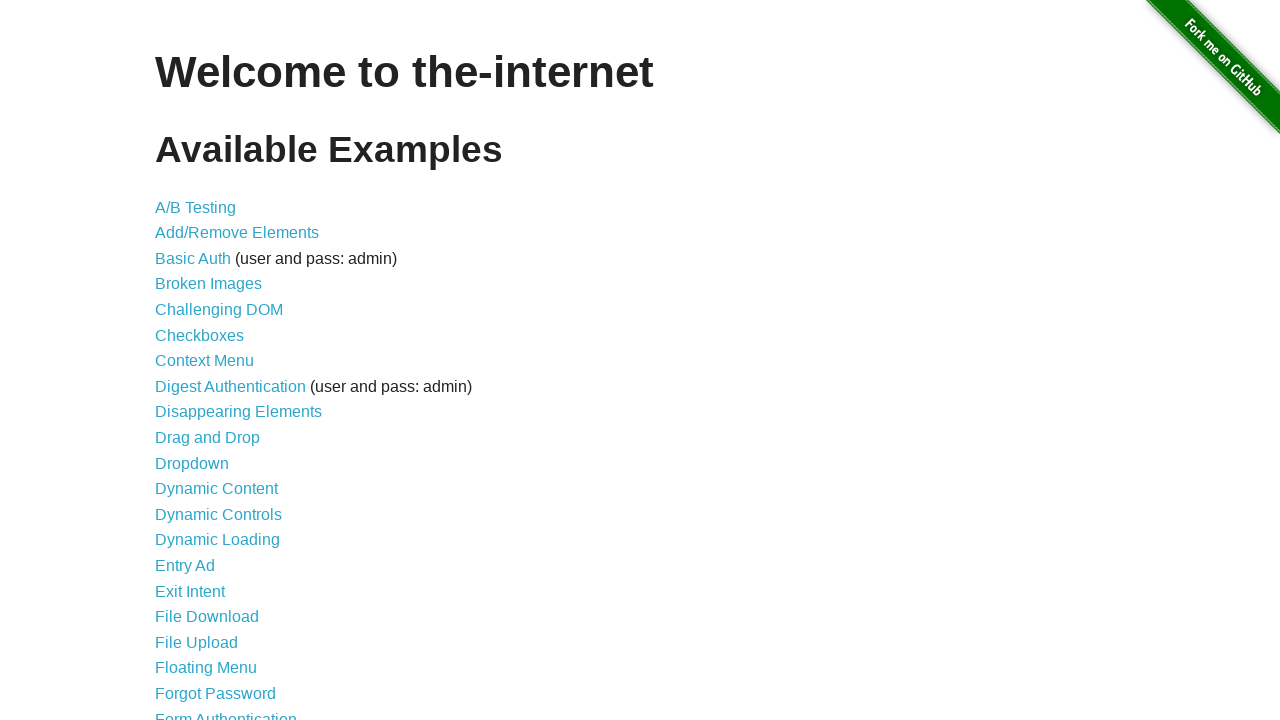

Clicked on Frames link at (182, 361) on a:has-text('Frames')
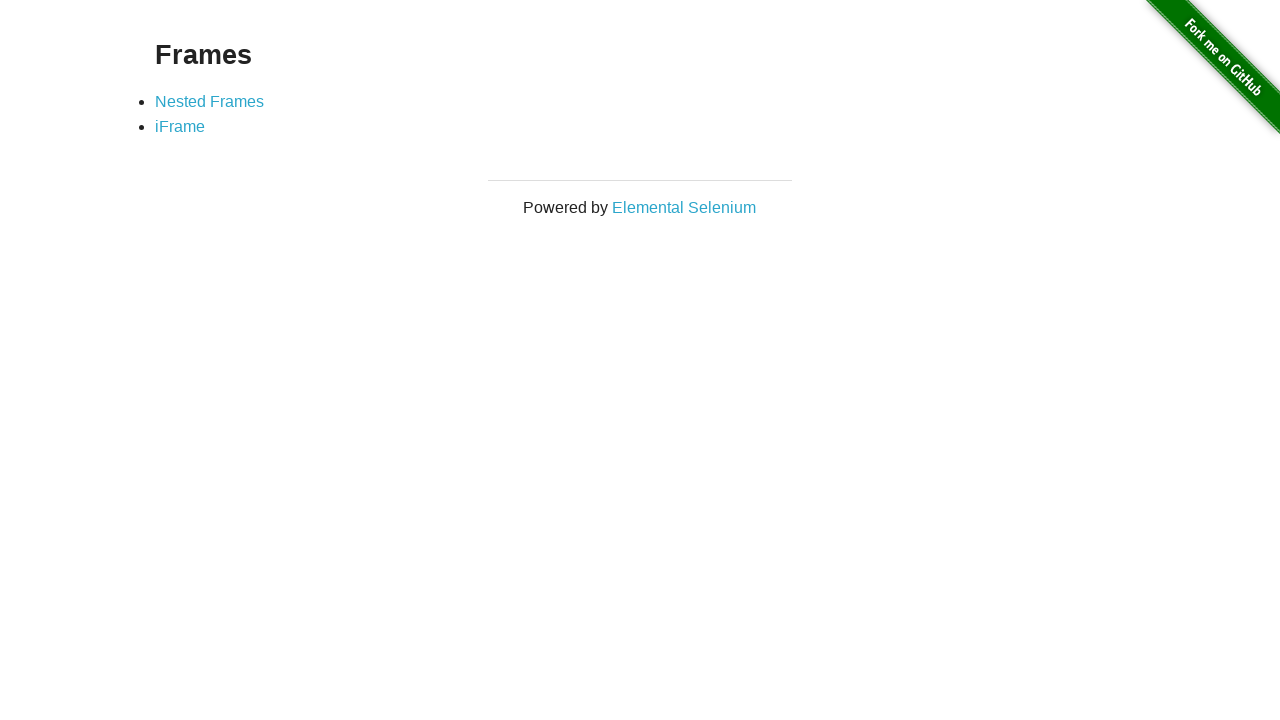

Clicked on iFrame link at (180, 127) on a:has-text('iFrame')
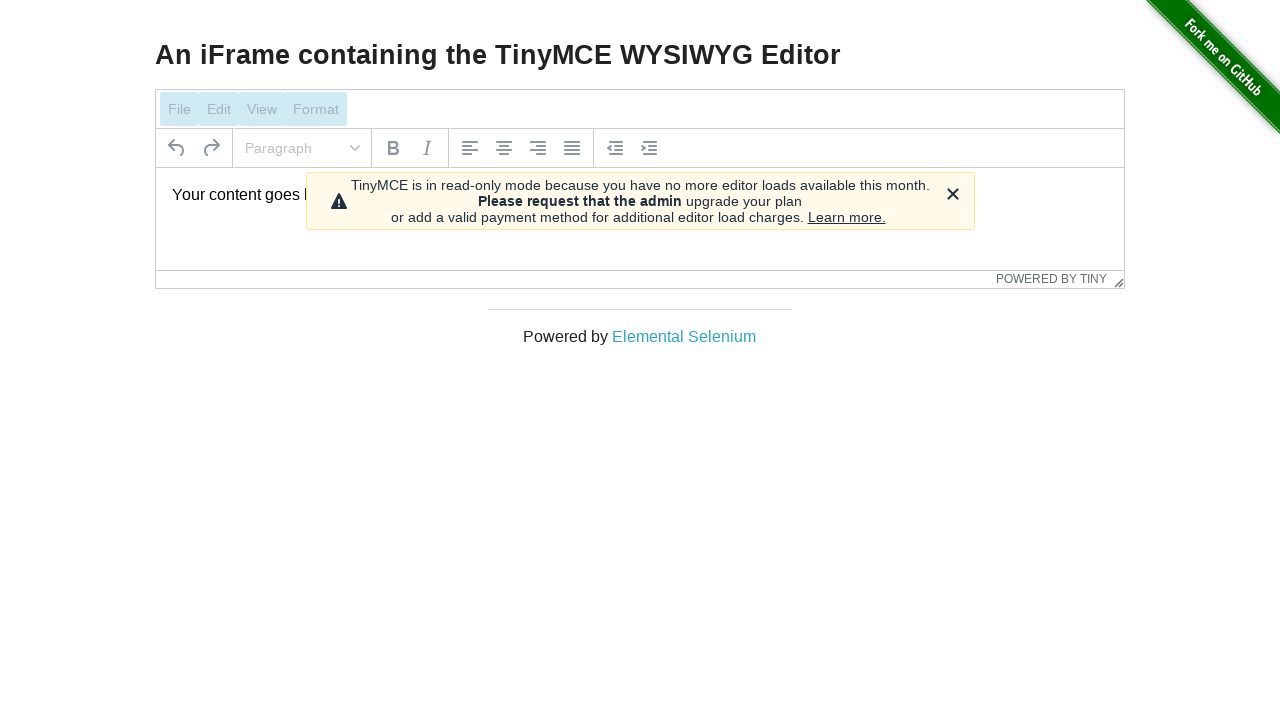

iFrame element loaded
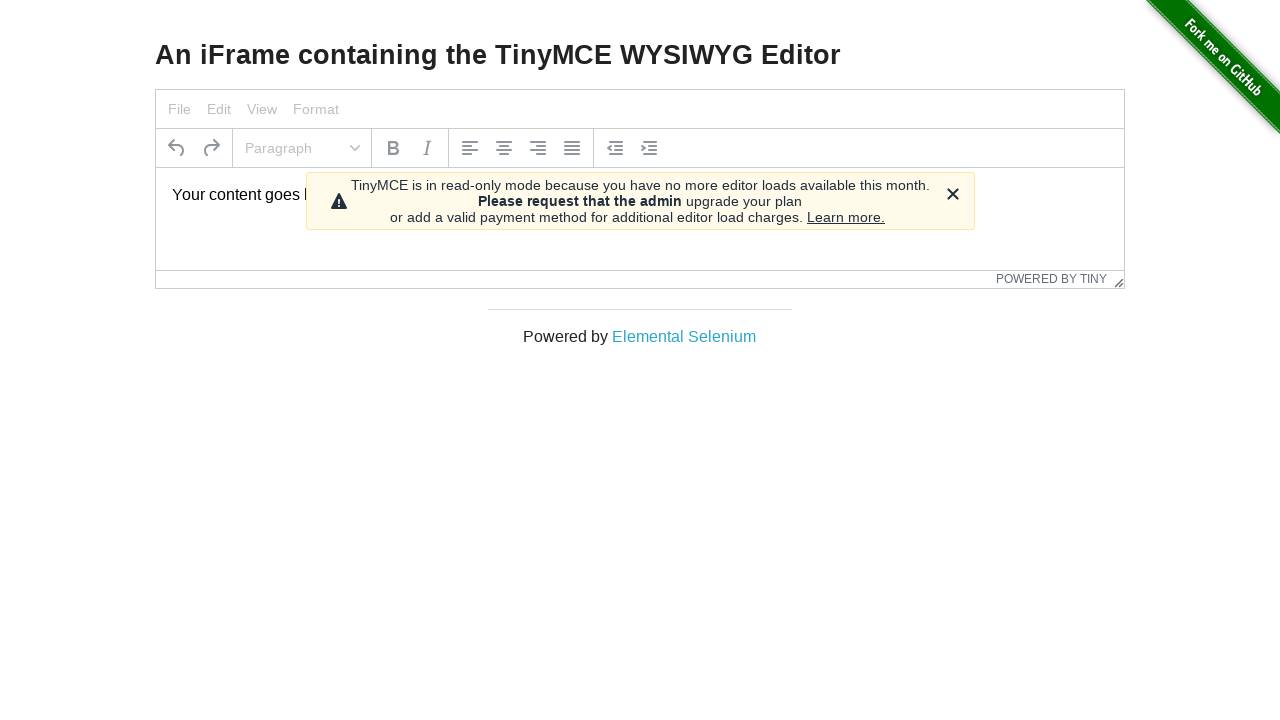

Located iframe editor element
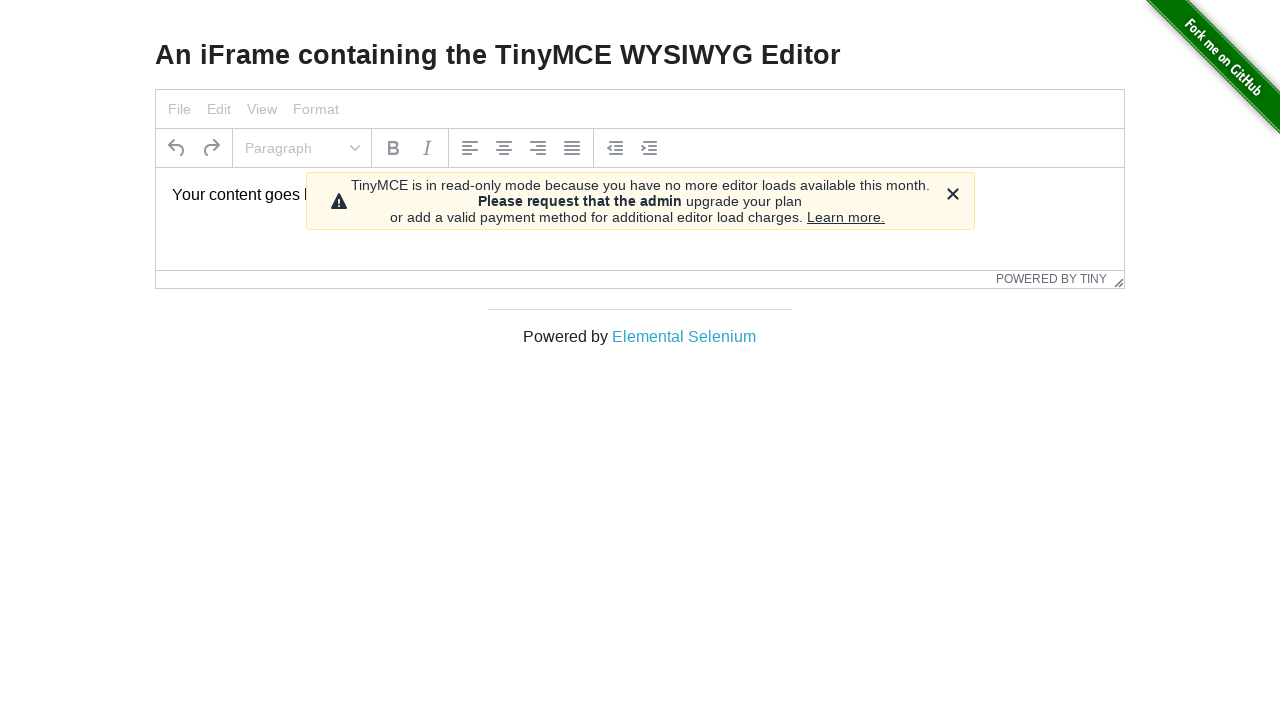

Typed 'New text message' into iframe editor on #mce_0_ifr >> internal:control=enter-frame >> body
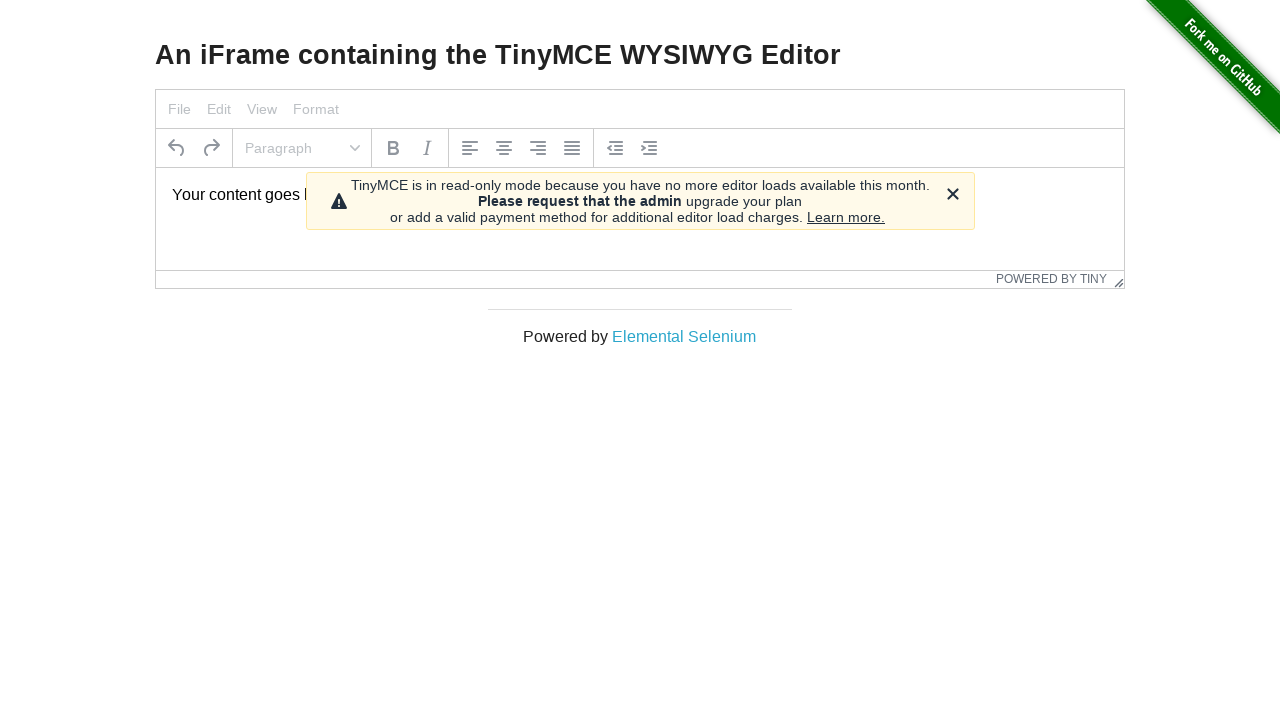

Waited 500ms for text to appear in iframe
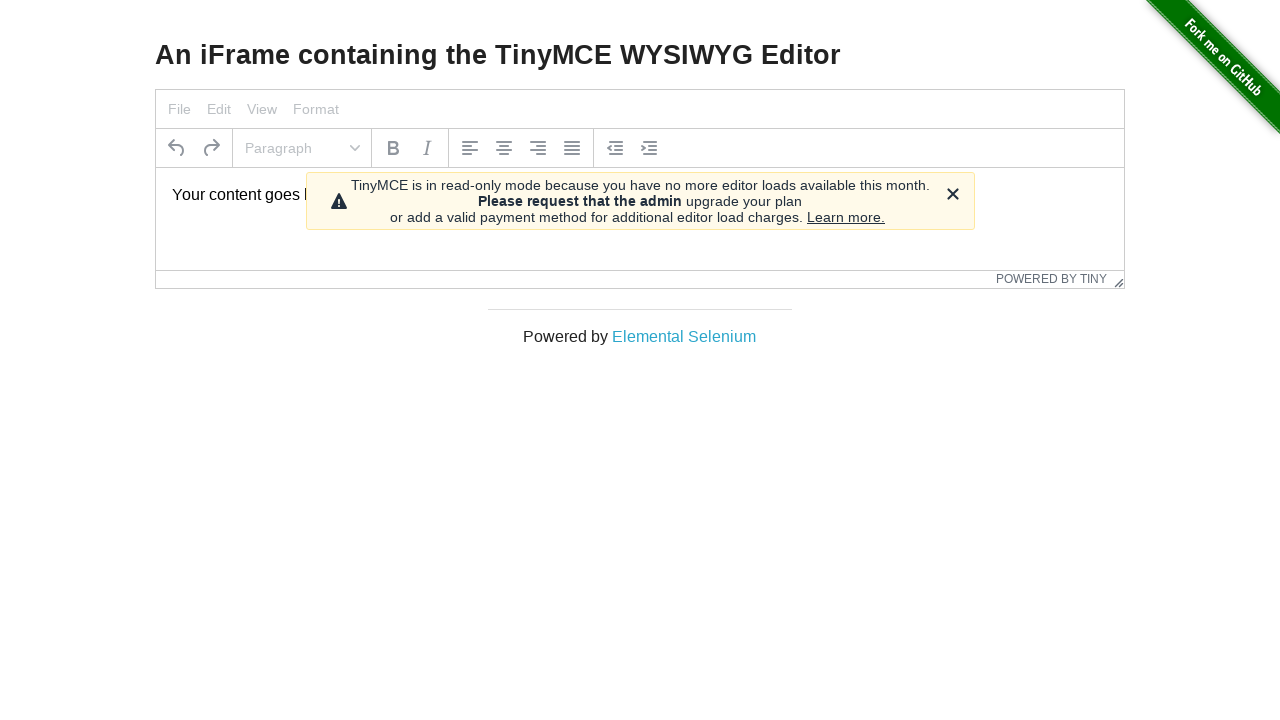

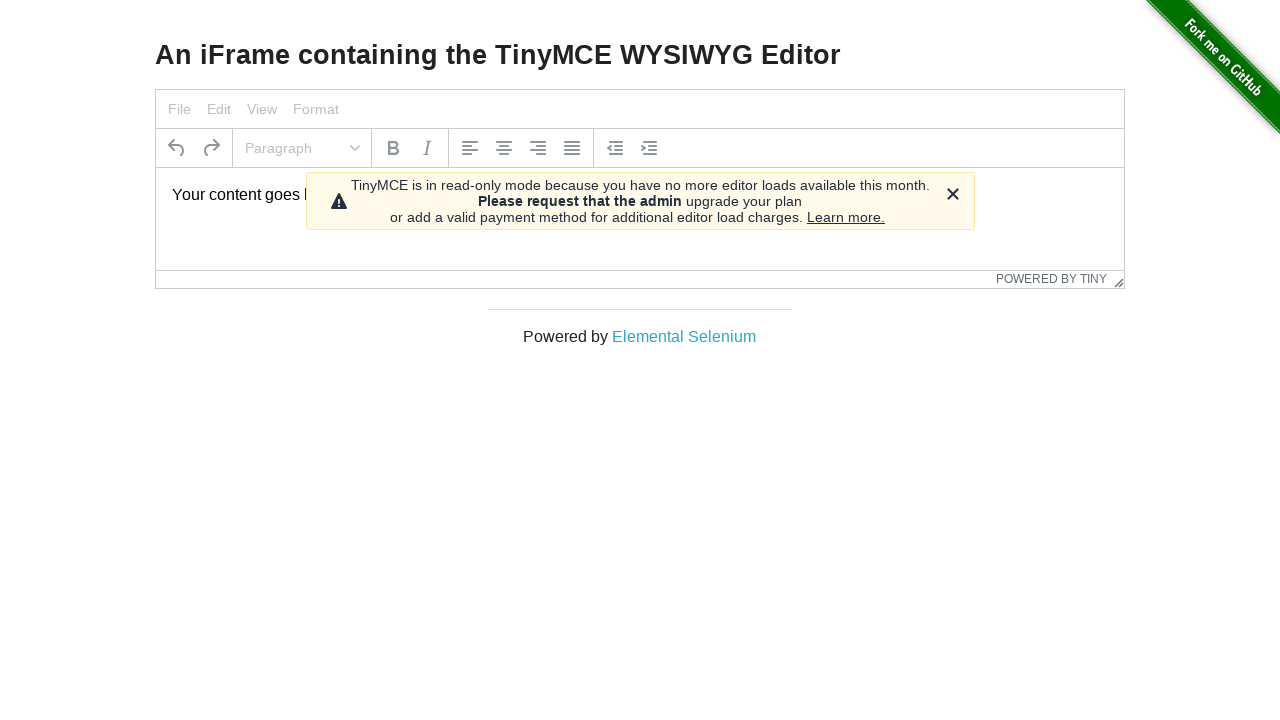